Tests dropdown menu functionality by selecting options using different methods (index, value, visible text) and verifying the dropdown contains expected options

Starting URL: https://the-internet.herokuapp.com/dropdown

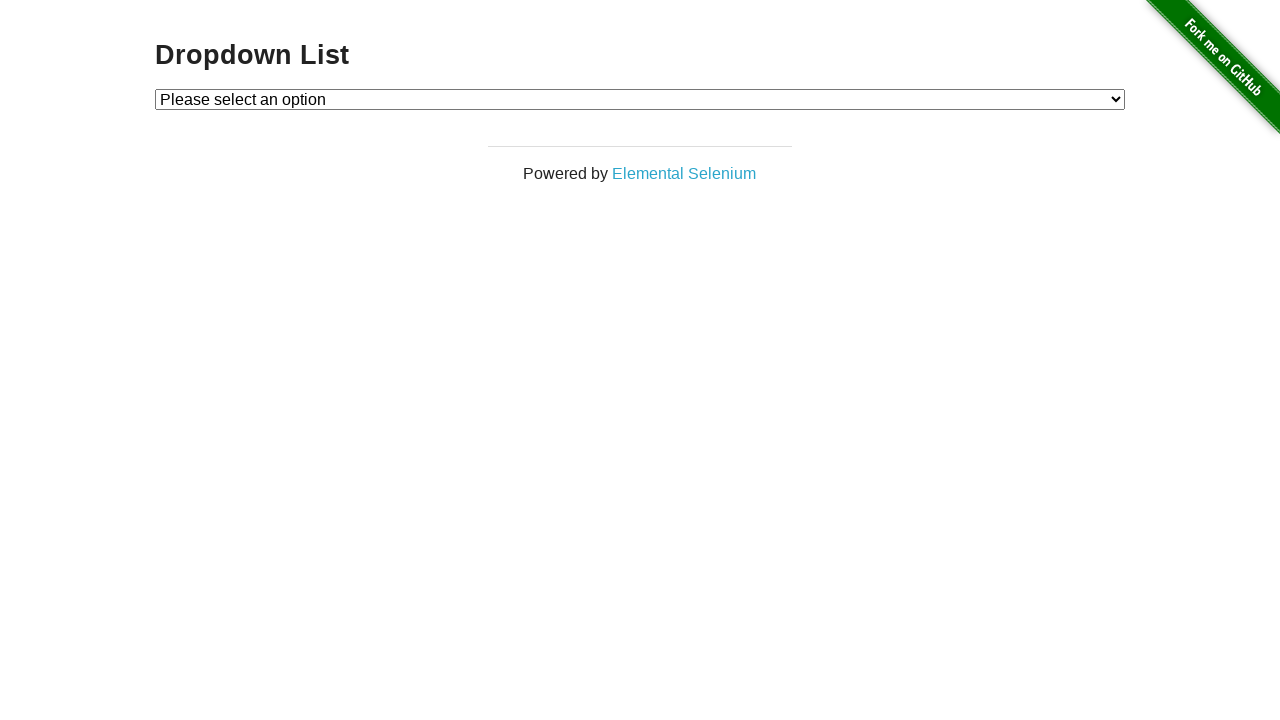

Selected dropdown option by index 1 on select#dropdown
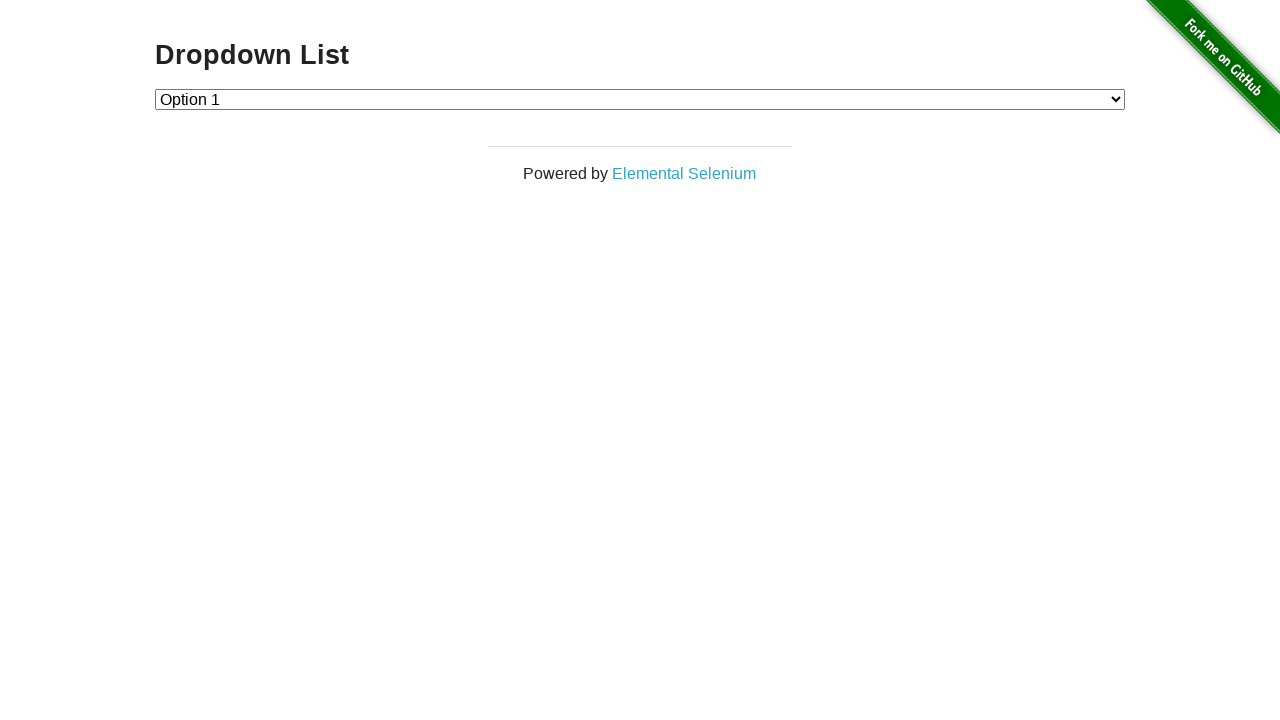

Selected dropdown option by value '2' on select#dropdown
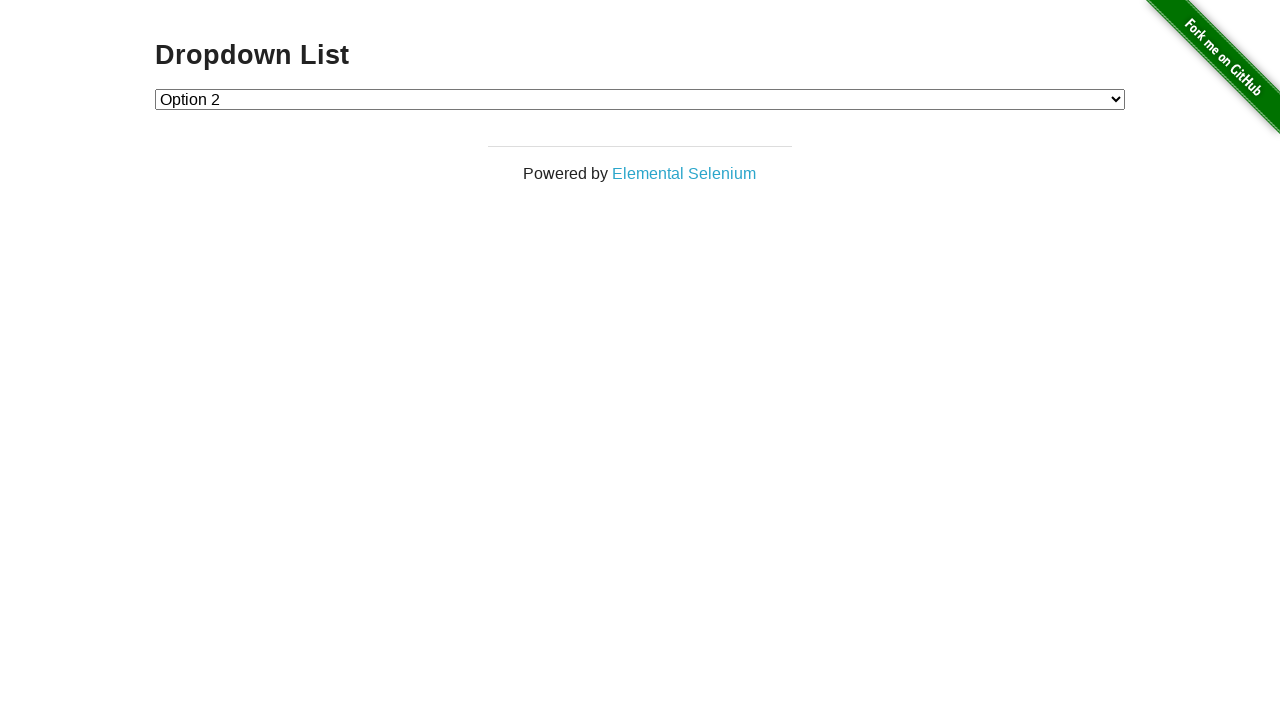

Selected dropdown option by visible text 'Option 1' on select#dropdown
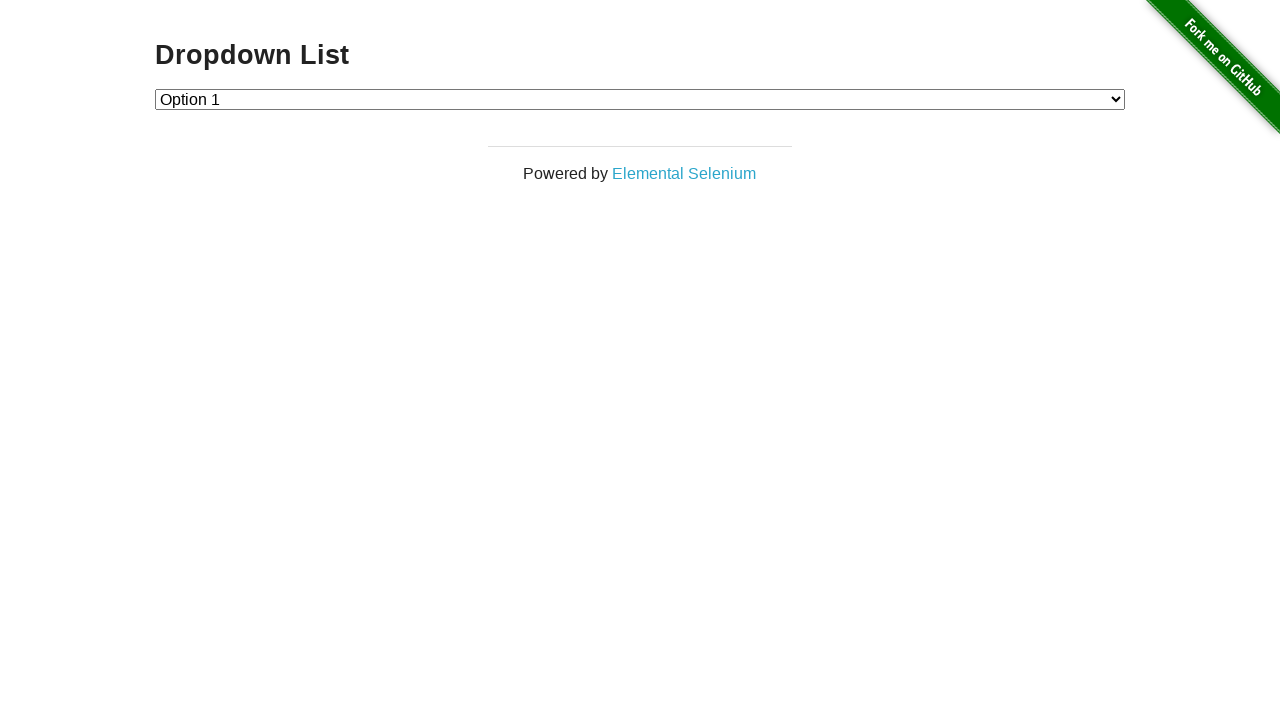

Retrieved all dropdown options
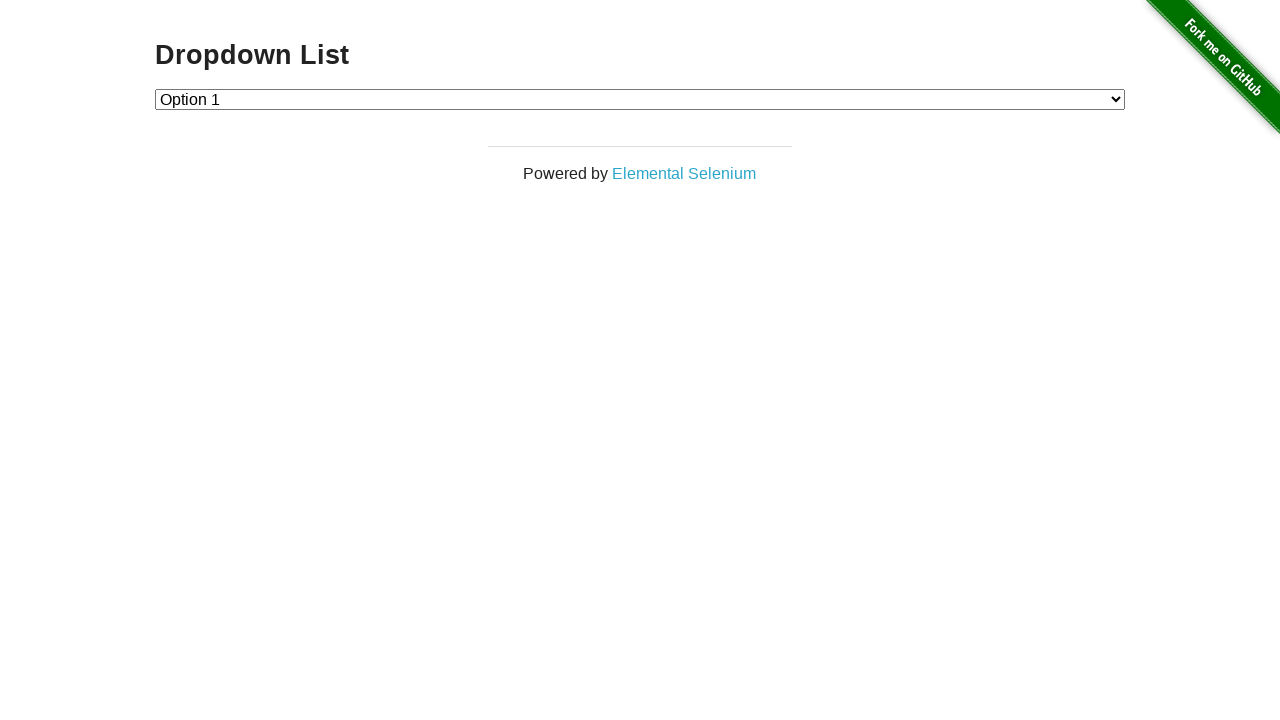

Verified dropdown contains exactly 3 options
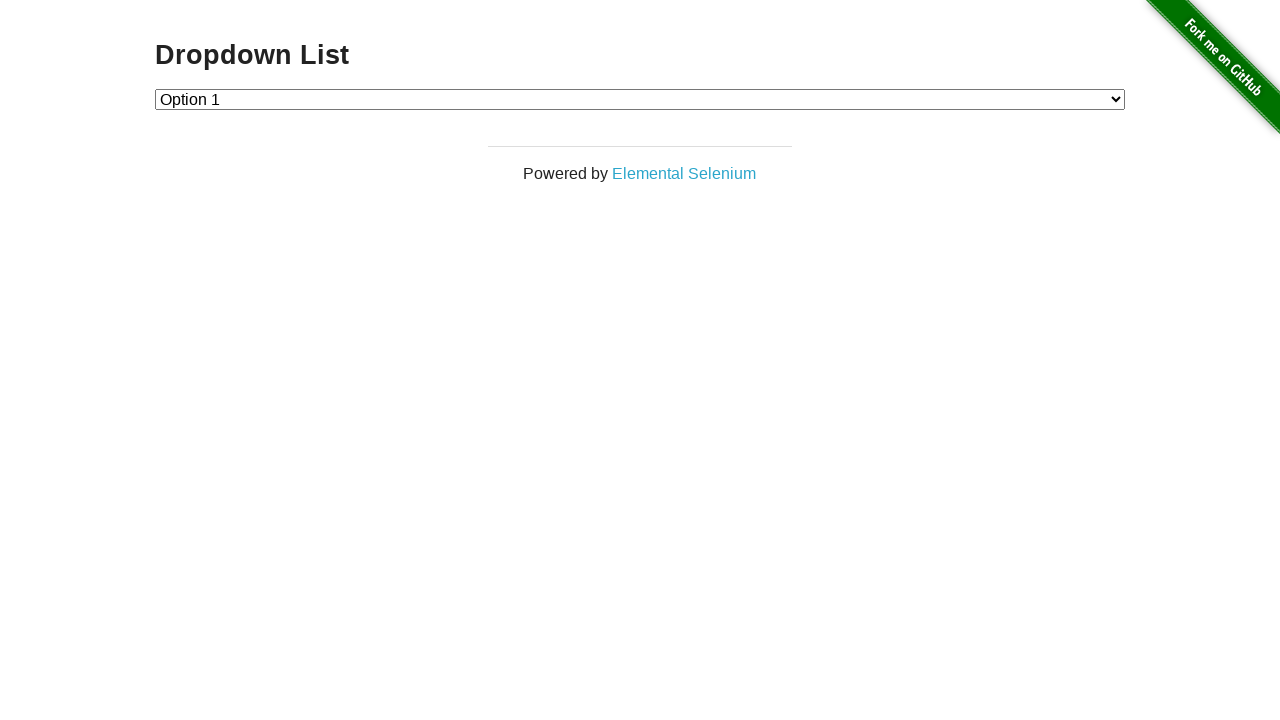

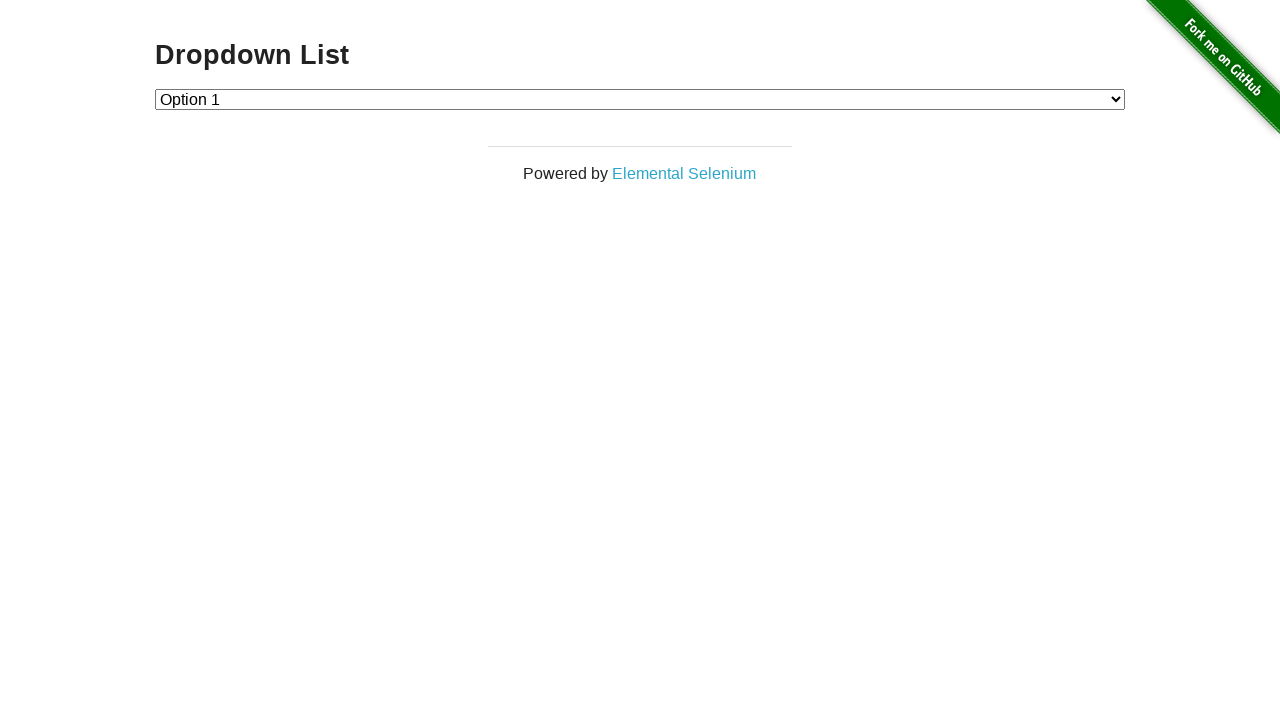